Tests drag and drop functionality by dragging two elements from their source positions to their target positions

Starting URL: https://speedwaytech.co.in/testing-02/Drag-n-Drop/

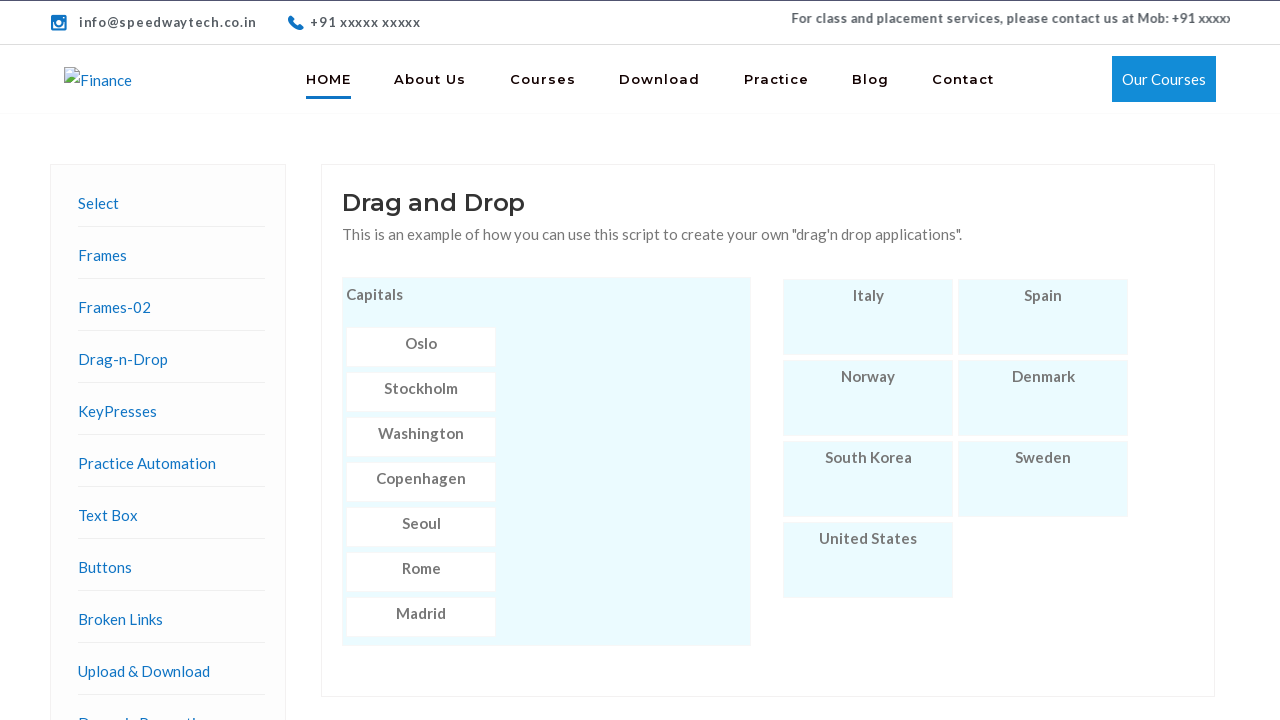

Located source element box3
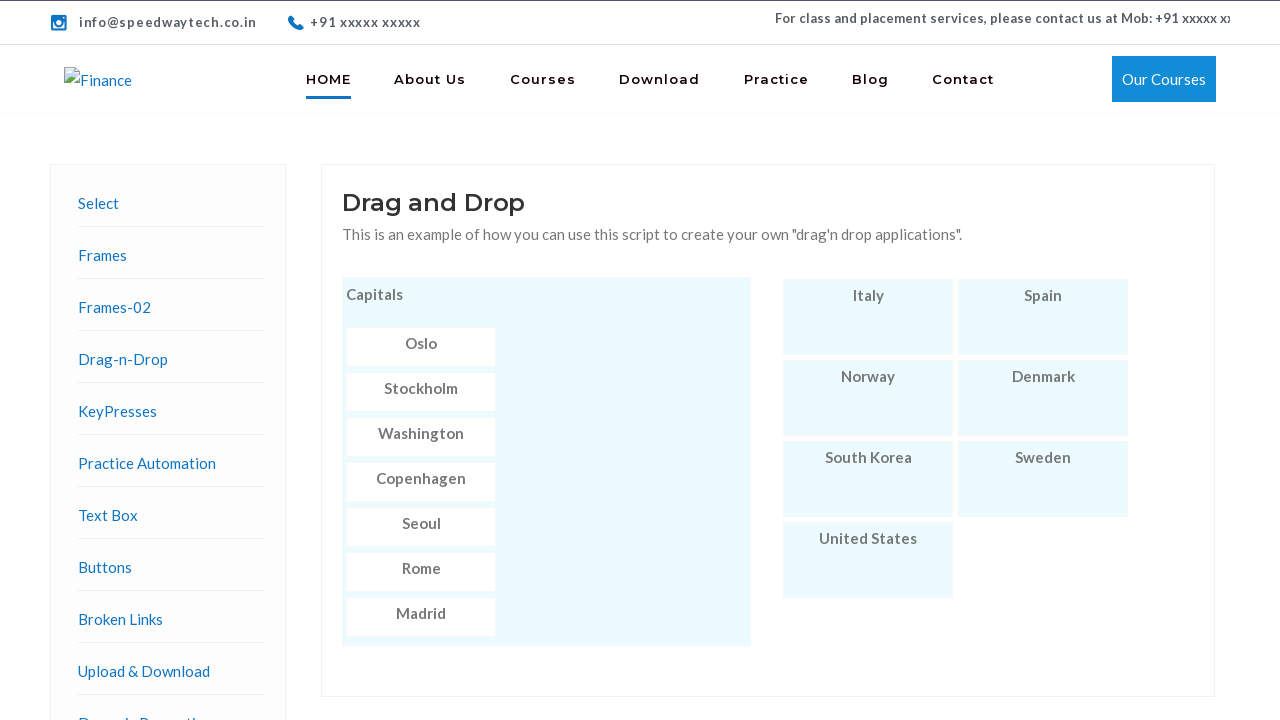

Located target element box103
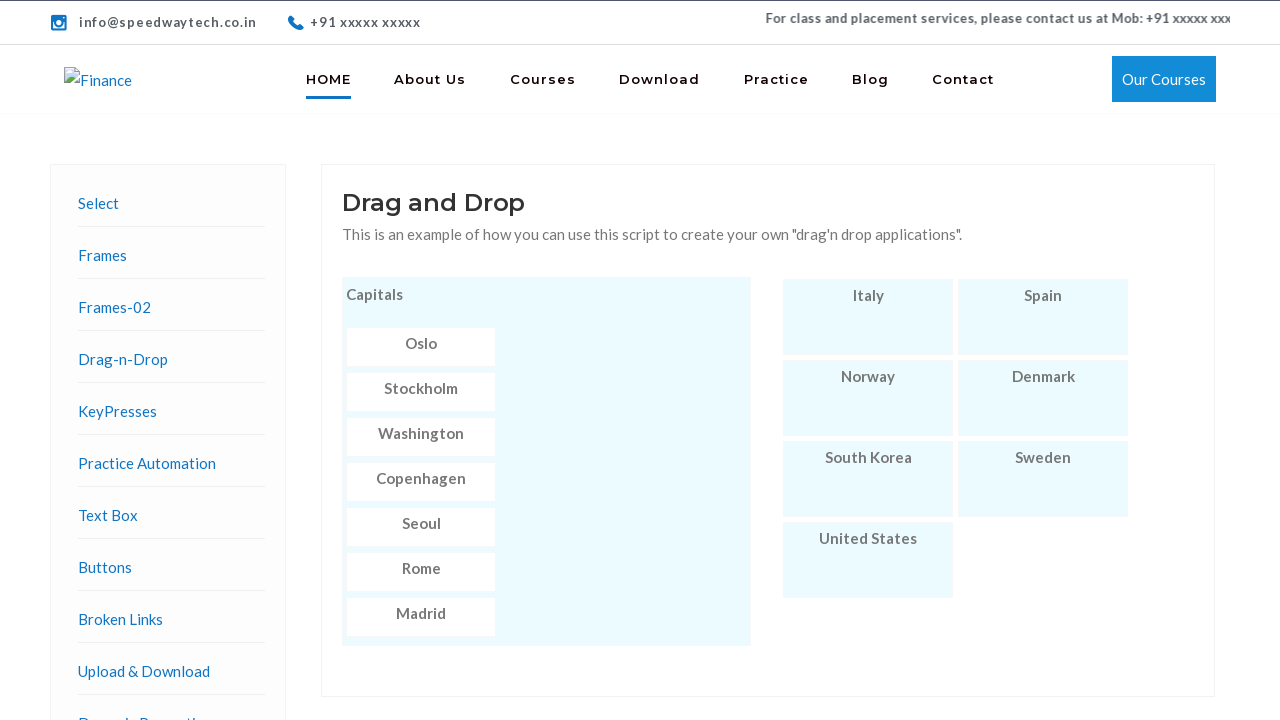

Dragged box3 to box103 at (868, 560)
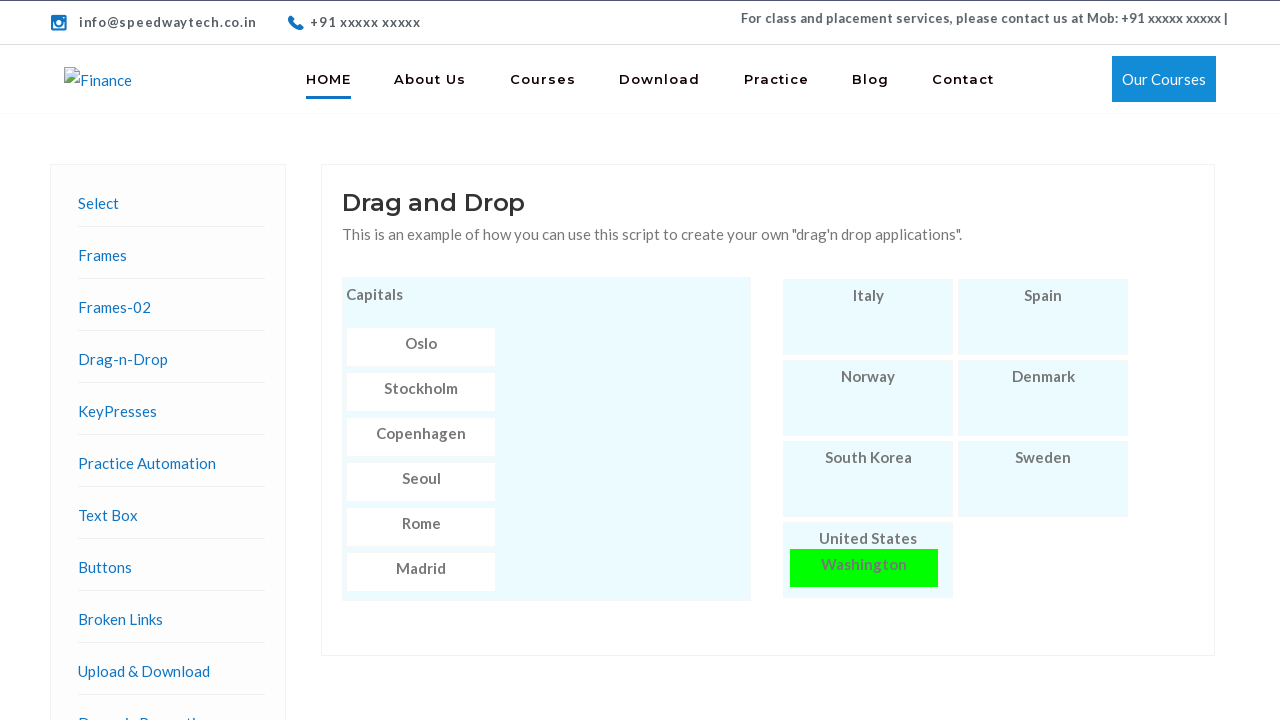

Located source element box6
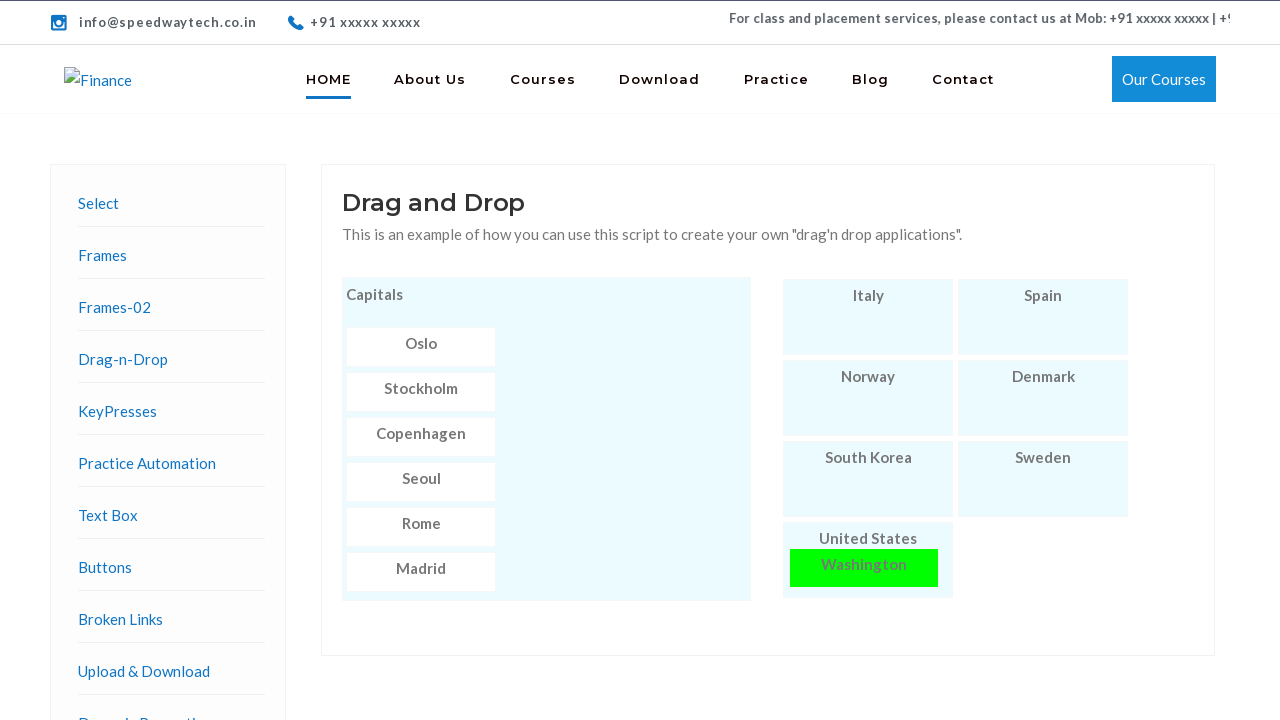

Located target element box106
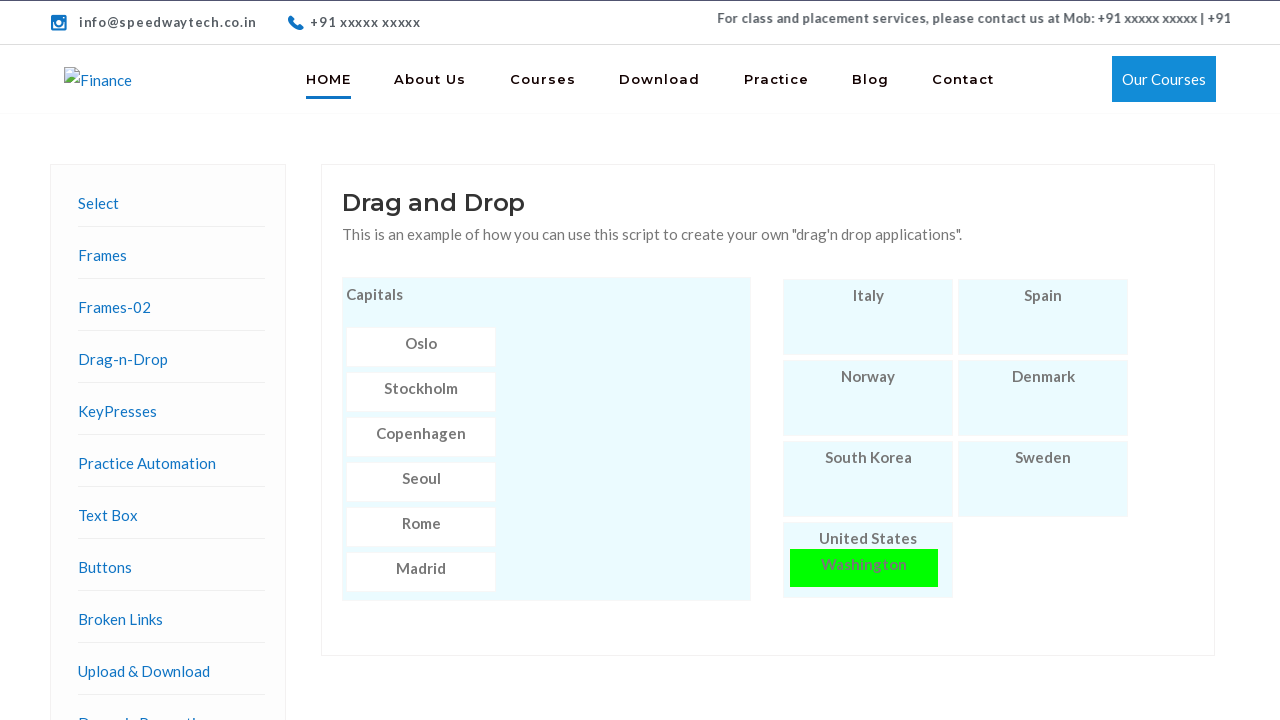

Dragged box6 to box106 at (868, 317)
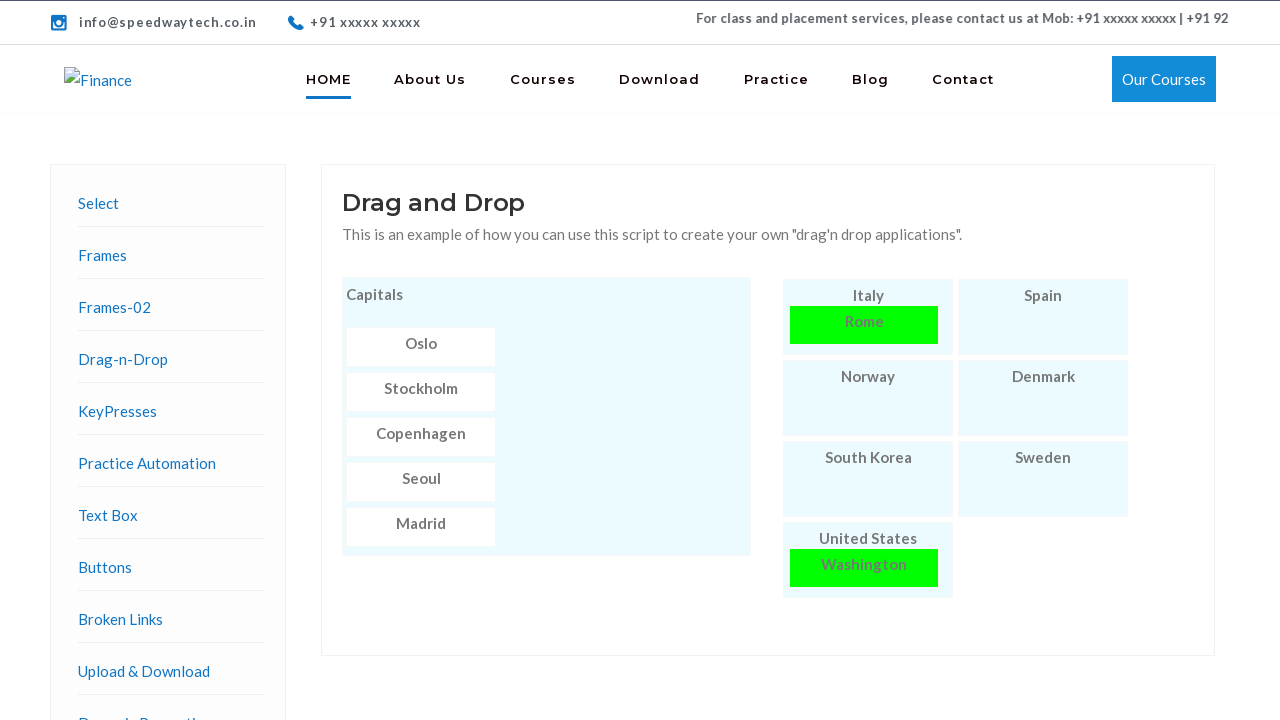

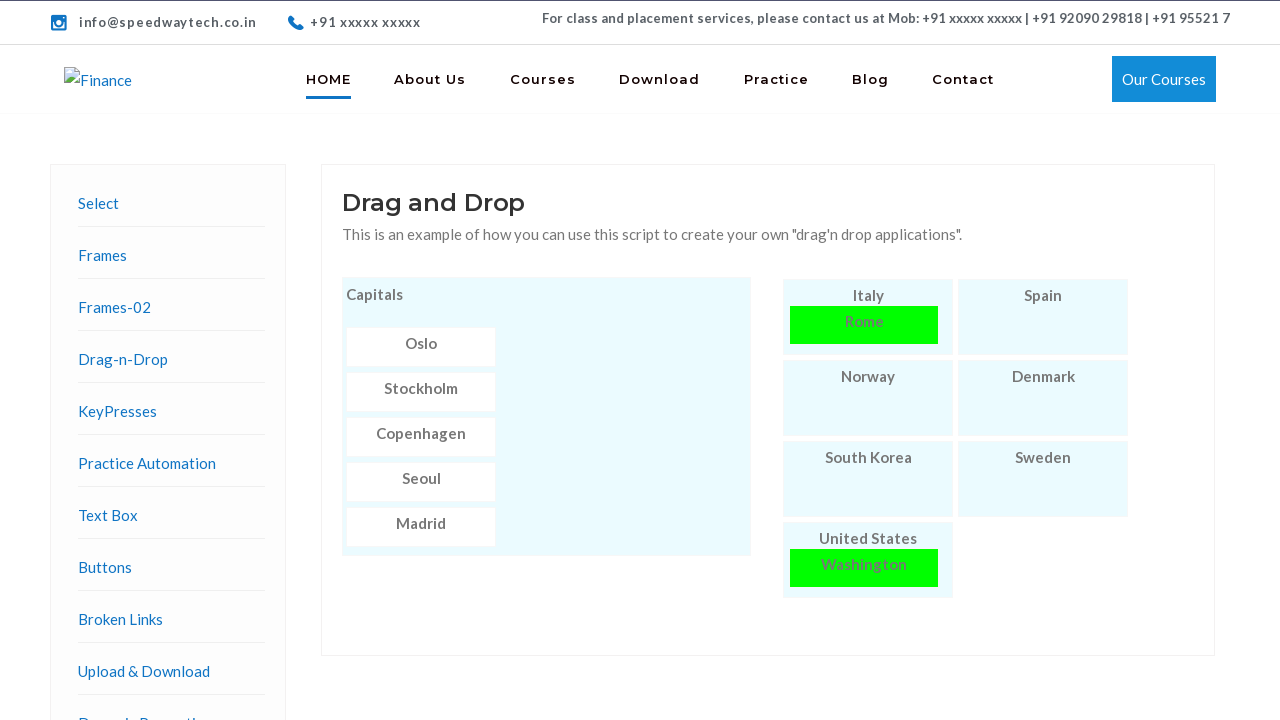